Tests the forgot password flow on a practice site by clicking the forgot password link and filling in the recovery form with name, email, and phone number.

Starting URL: https://rahulshettyacademy.com/locatorspractice/

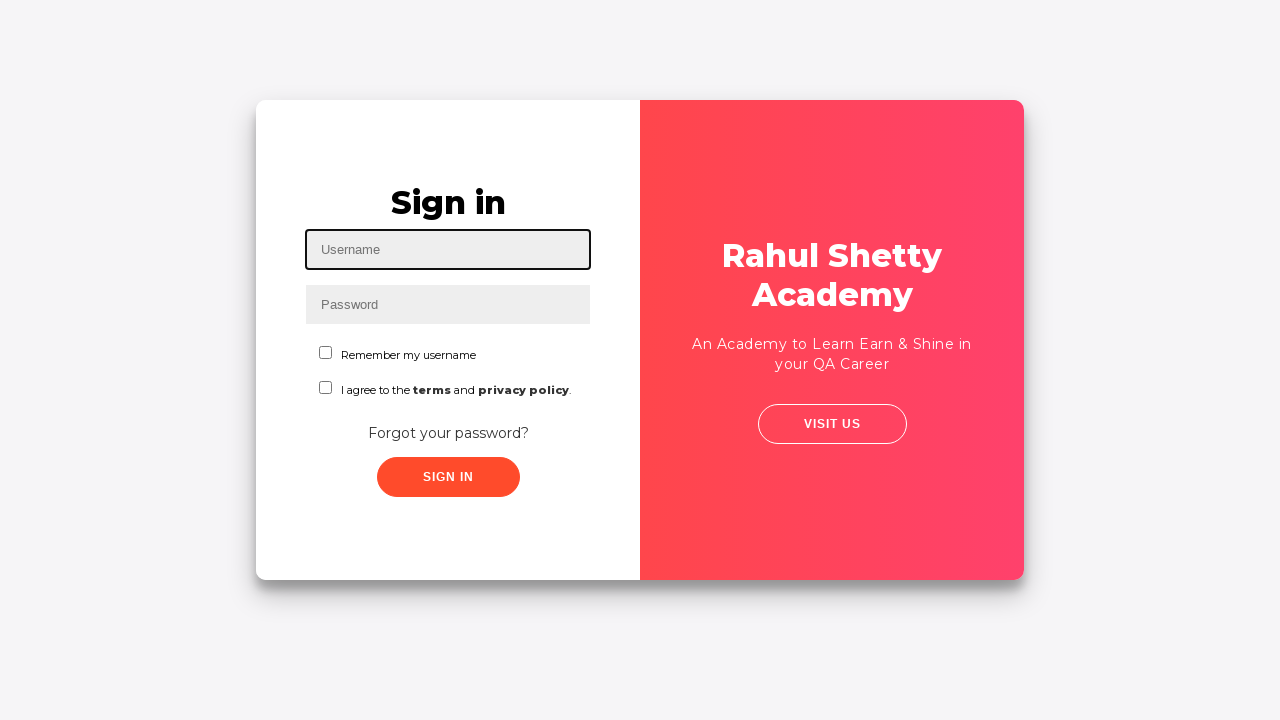

Clicked 'Forgot your password?' link at (448, 433) on text=Forgot your password?
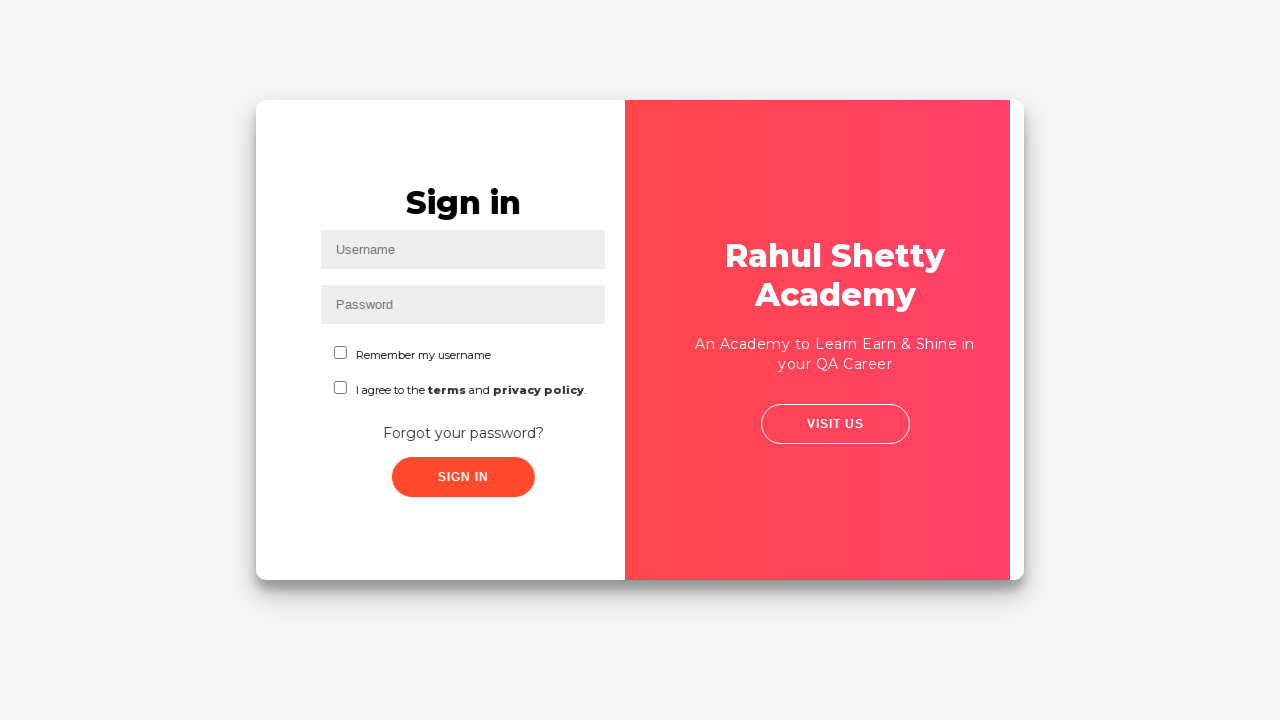

Filled name field with 'rohan' on input[type='text'] >> nth=0
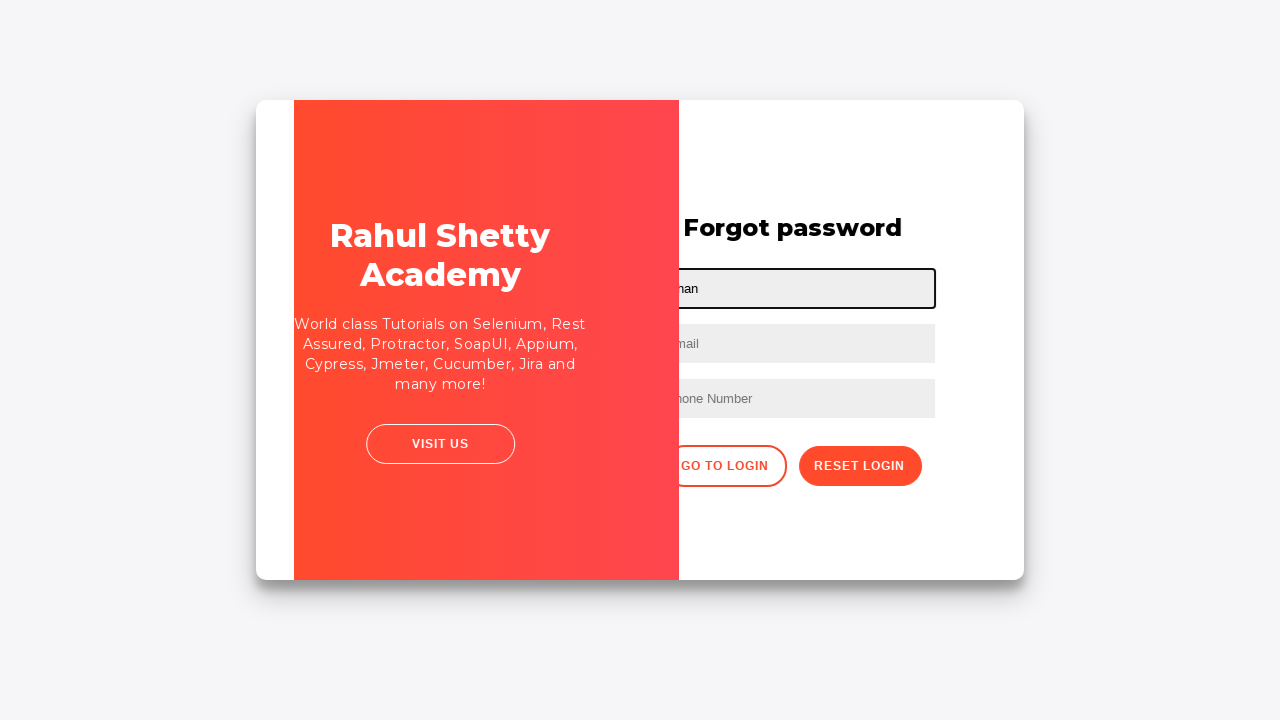

Filled email field with 'testuser@example.com' on input[type='text'] >> nth=1
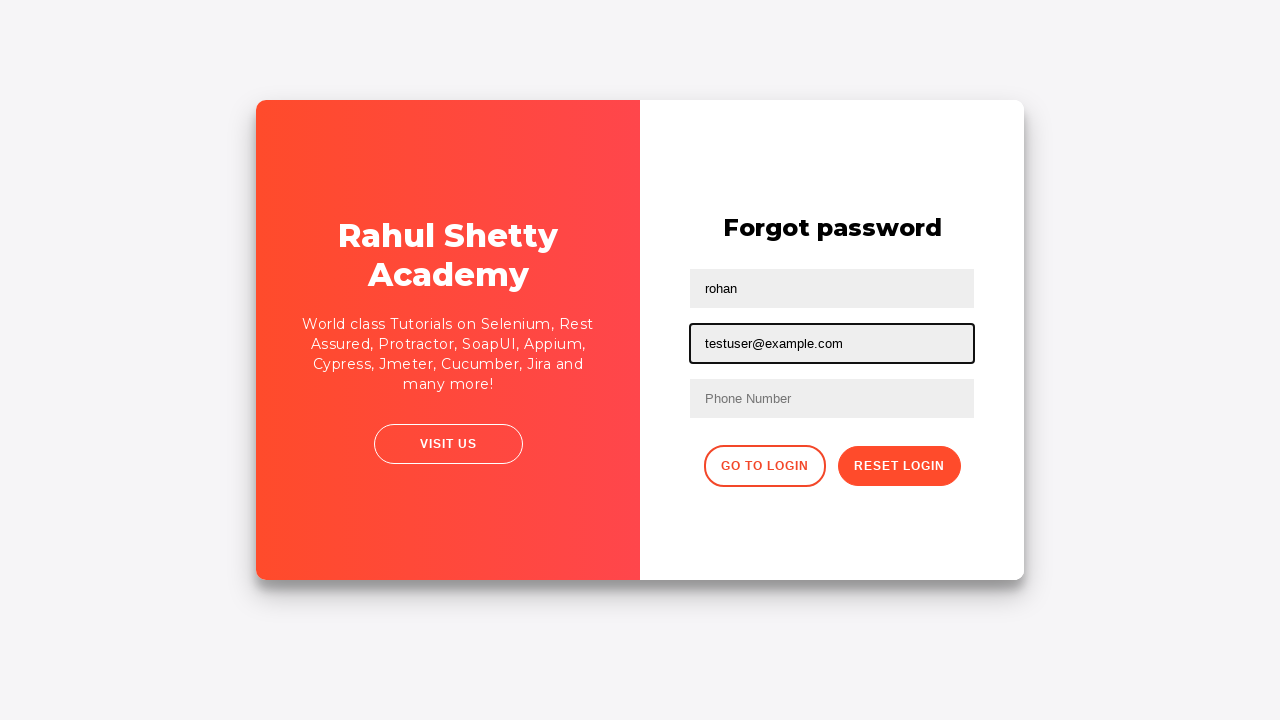

Filled phone number field with '5551234567' on input[type='text'] >> nth=2
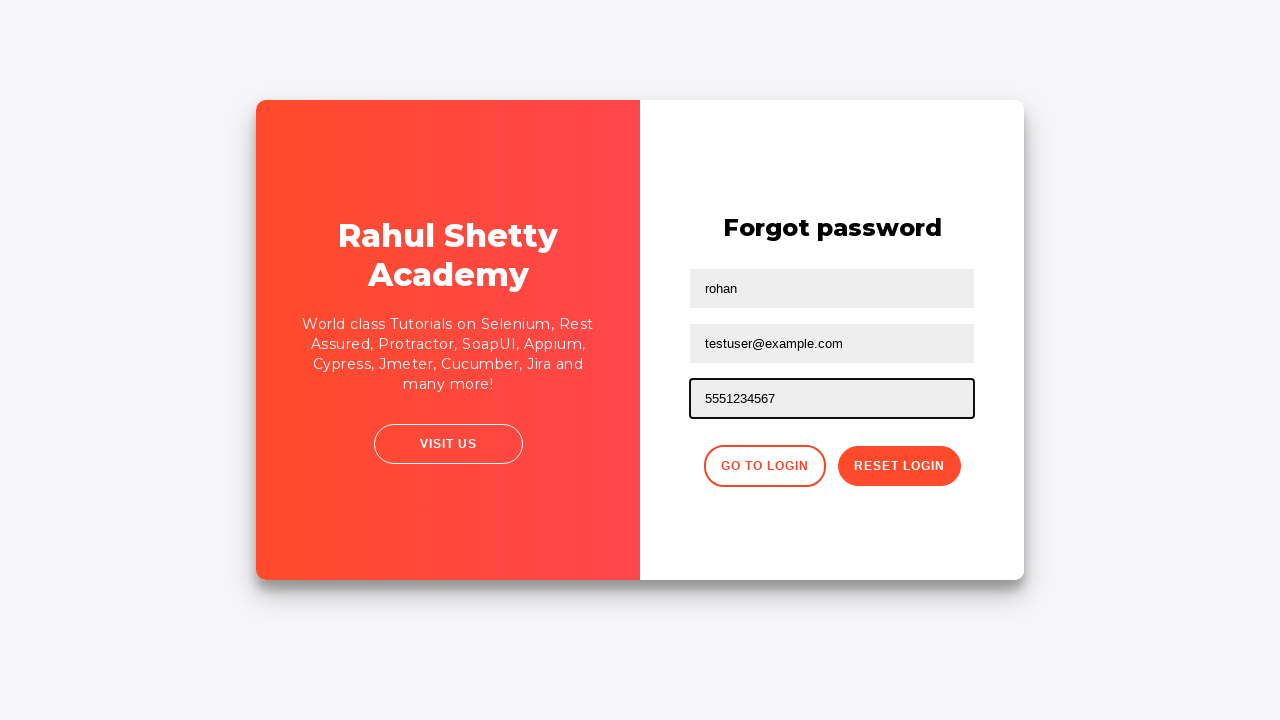

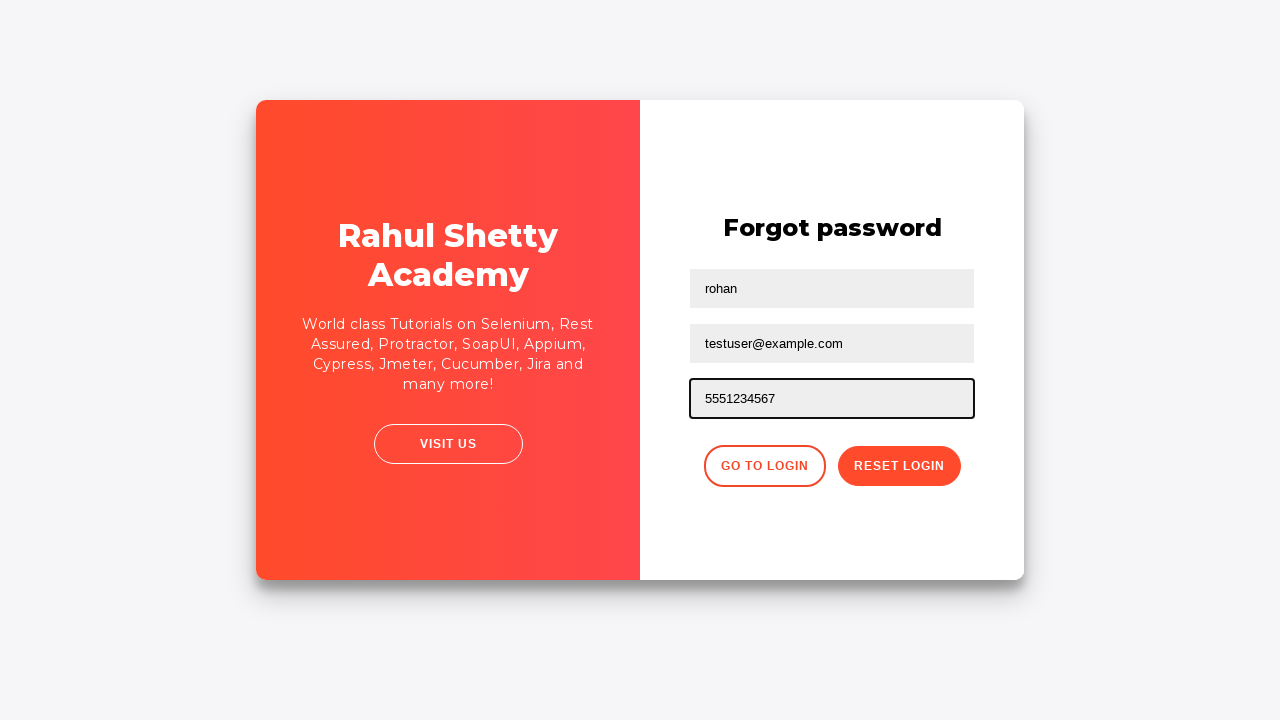